Tests iframe navigation on Oracle Java documentation by switching between frames and clicking links within each frame to navigate package and class documentation.

Starting URL: https://docs.oracle.com/javase/8/docs/api/

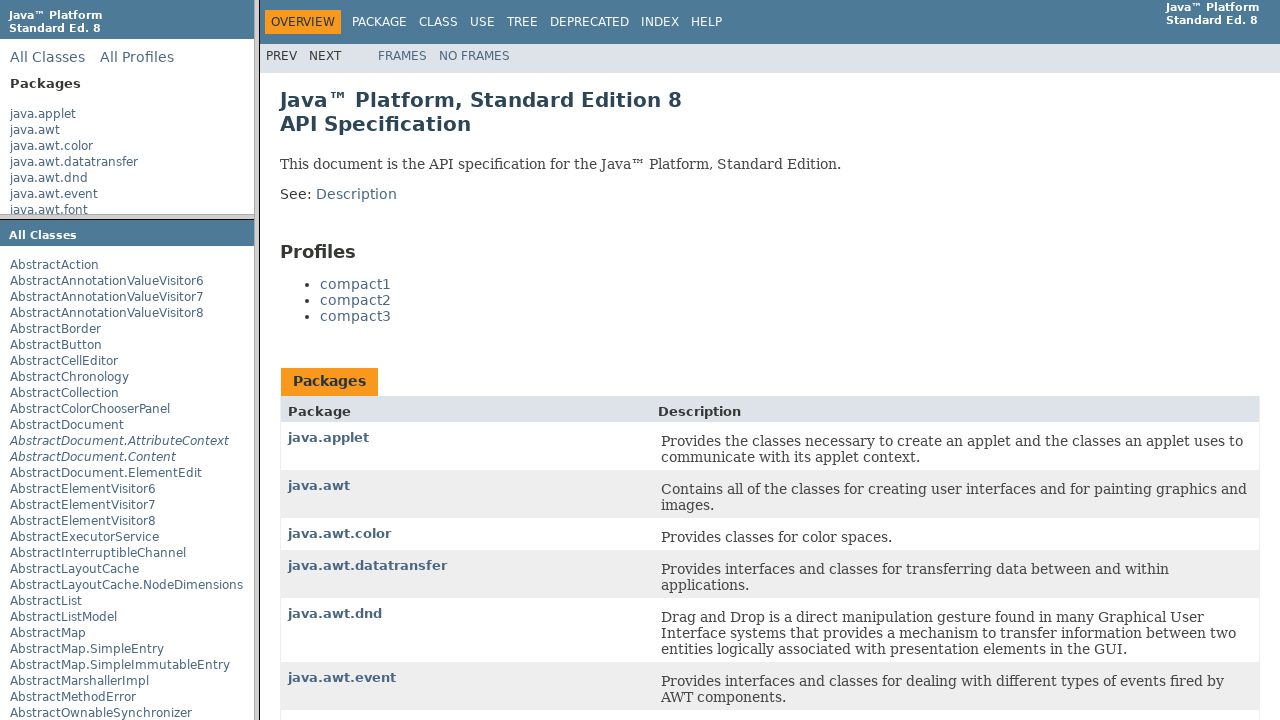

Switched to packageListFrame
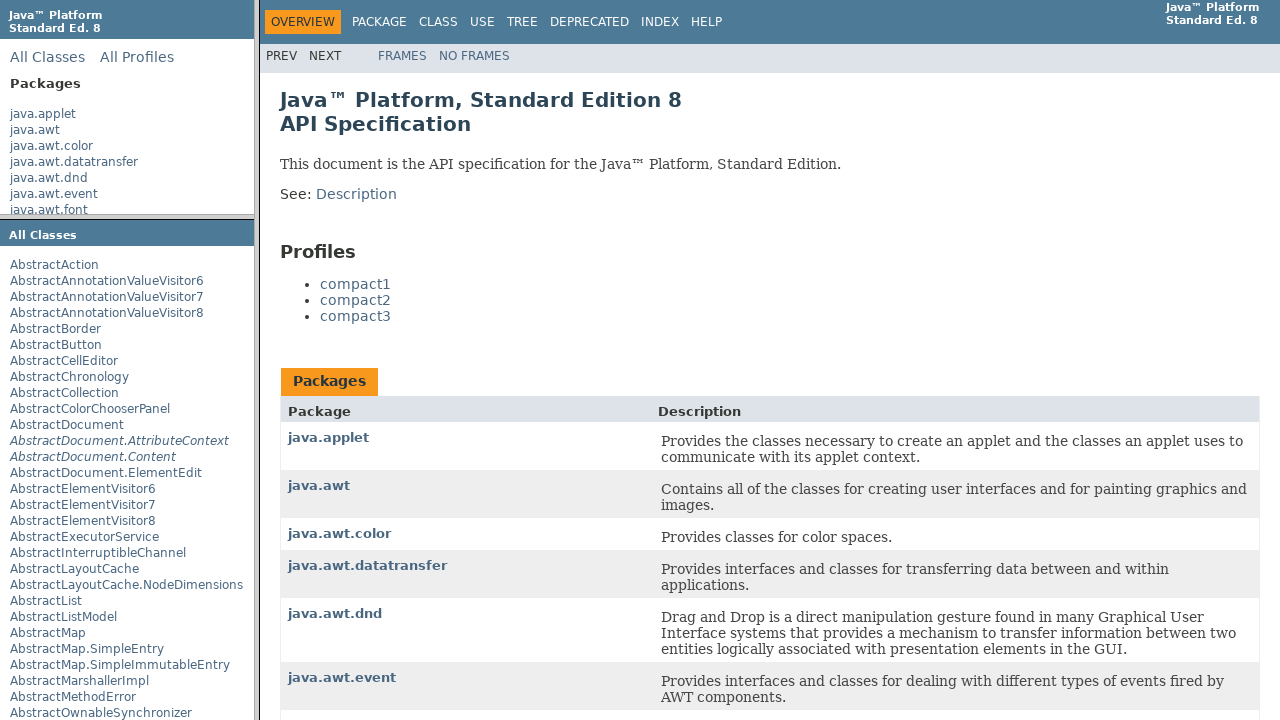

Clicked on java.awt package link in package list frame at (35, 130) on a:text('java.awt')
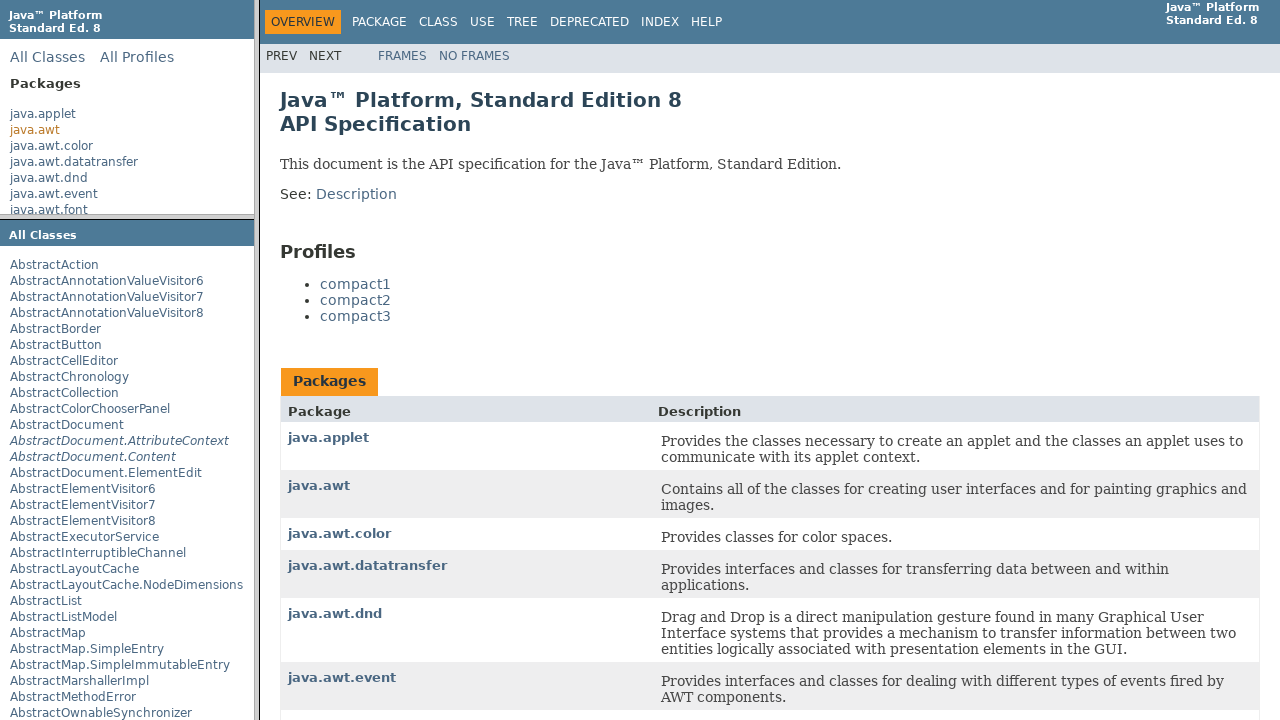

Switched to packageFrame
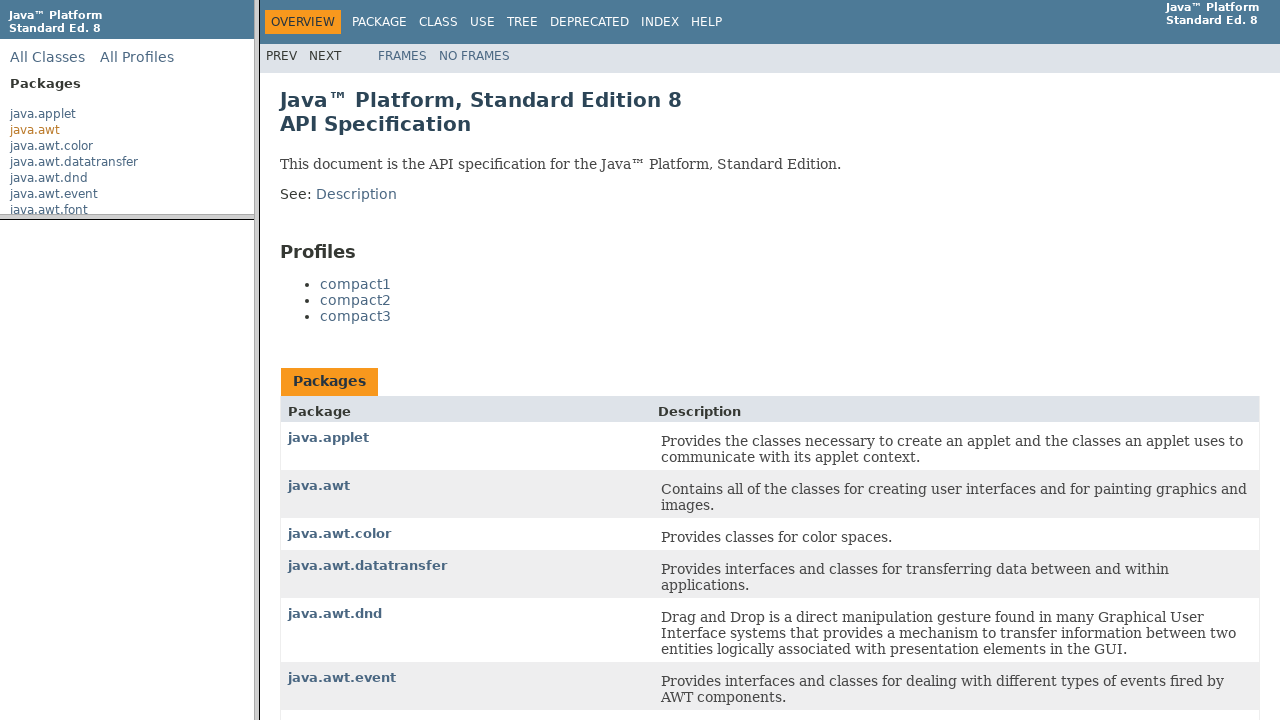

Waited 1 second for frame content to update after package selection
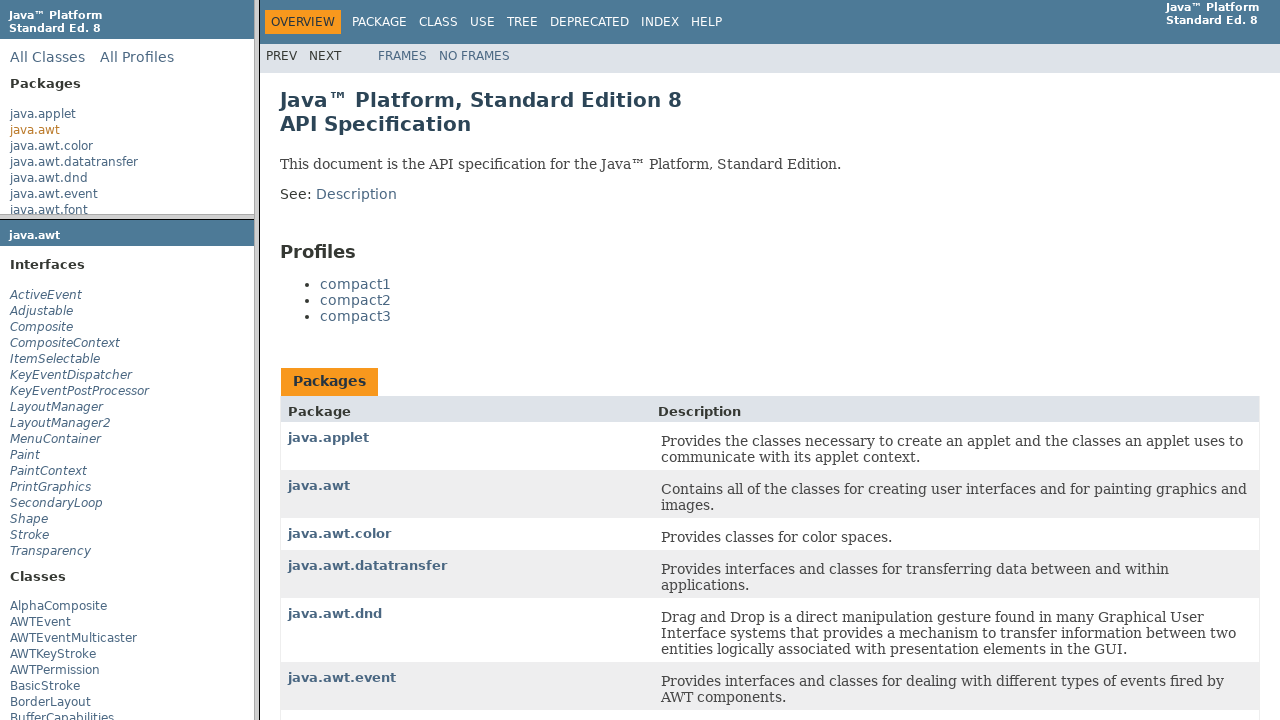

Clicked on Adjustable class link in package frame at (72, 470) on a:text('Adjustable')
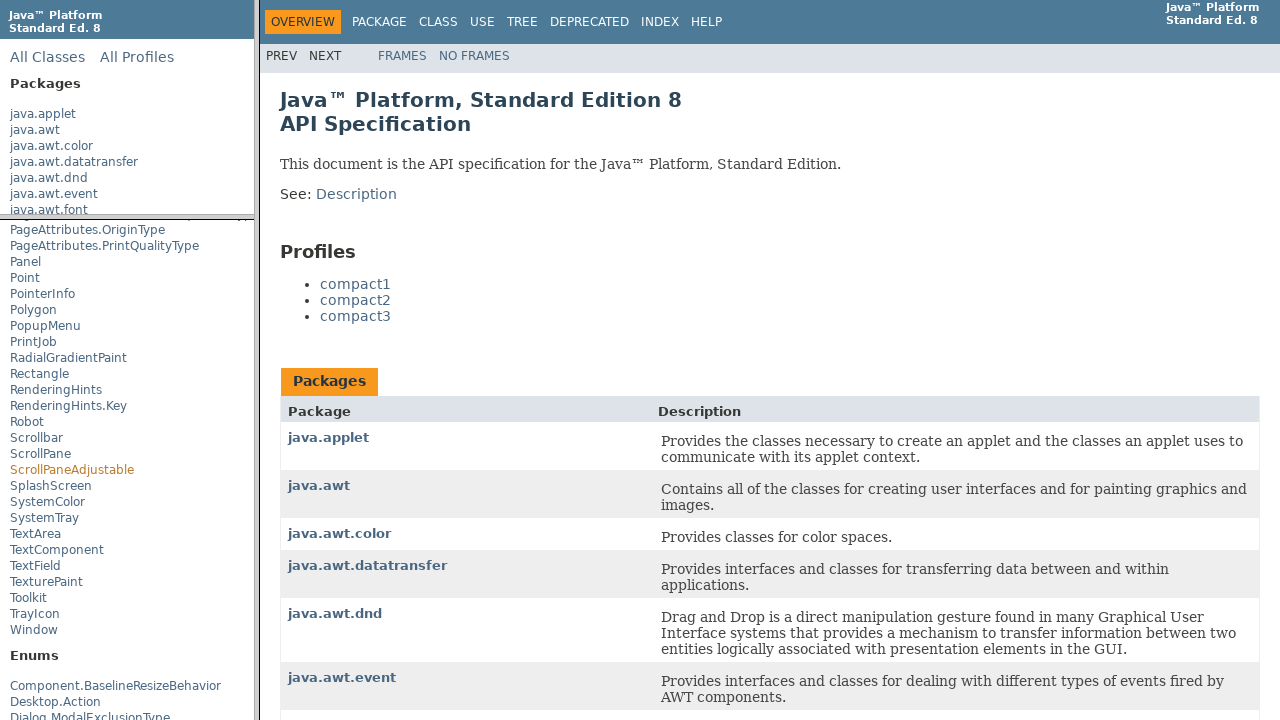

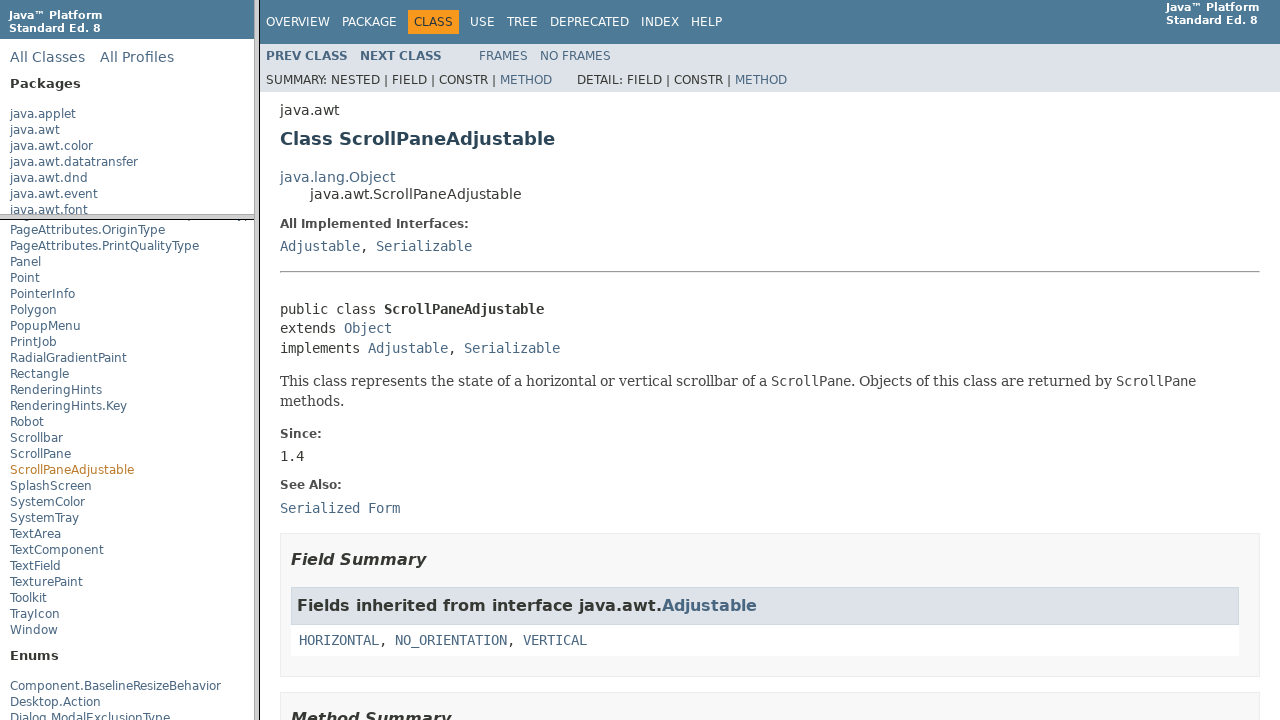